Tests keyboard shortcut functionality by sending Ctrl+A key combination to a button element

Starting URL: https://www.letskodeit.com/practice

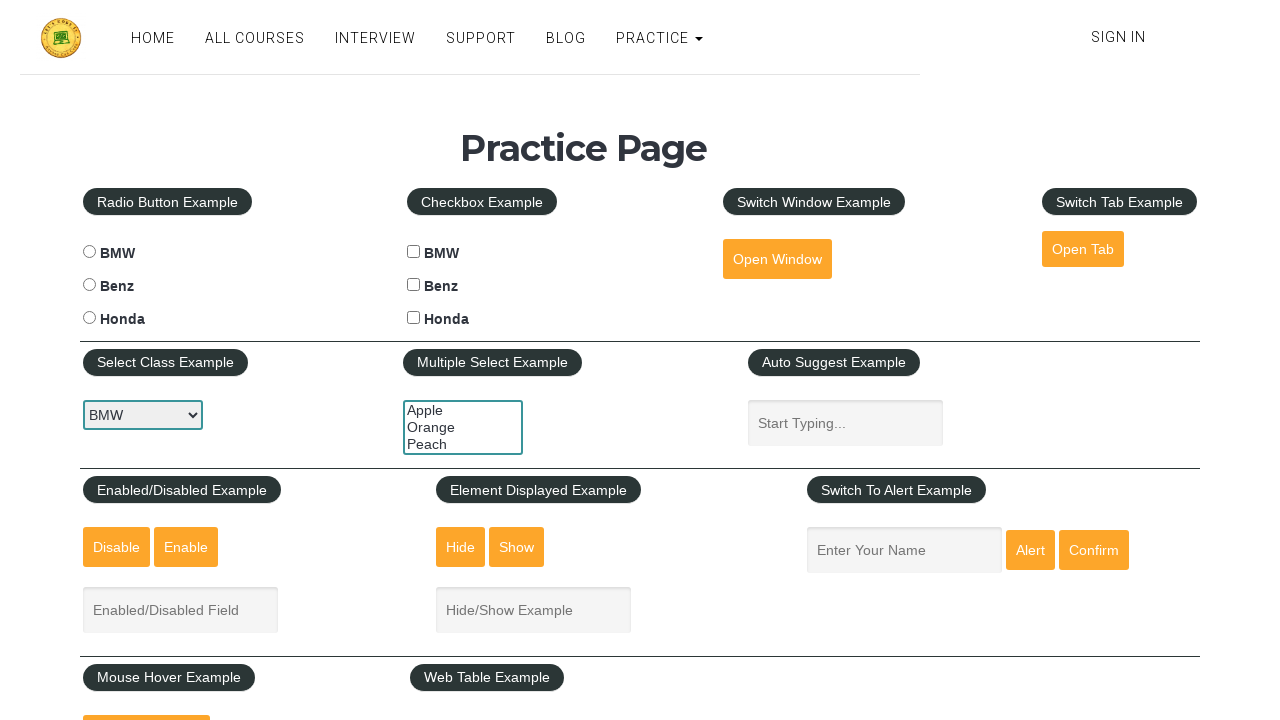

Sent Ctrl+A keyboard shortcut to open window button on #openwindow
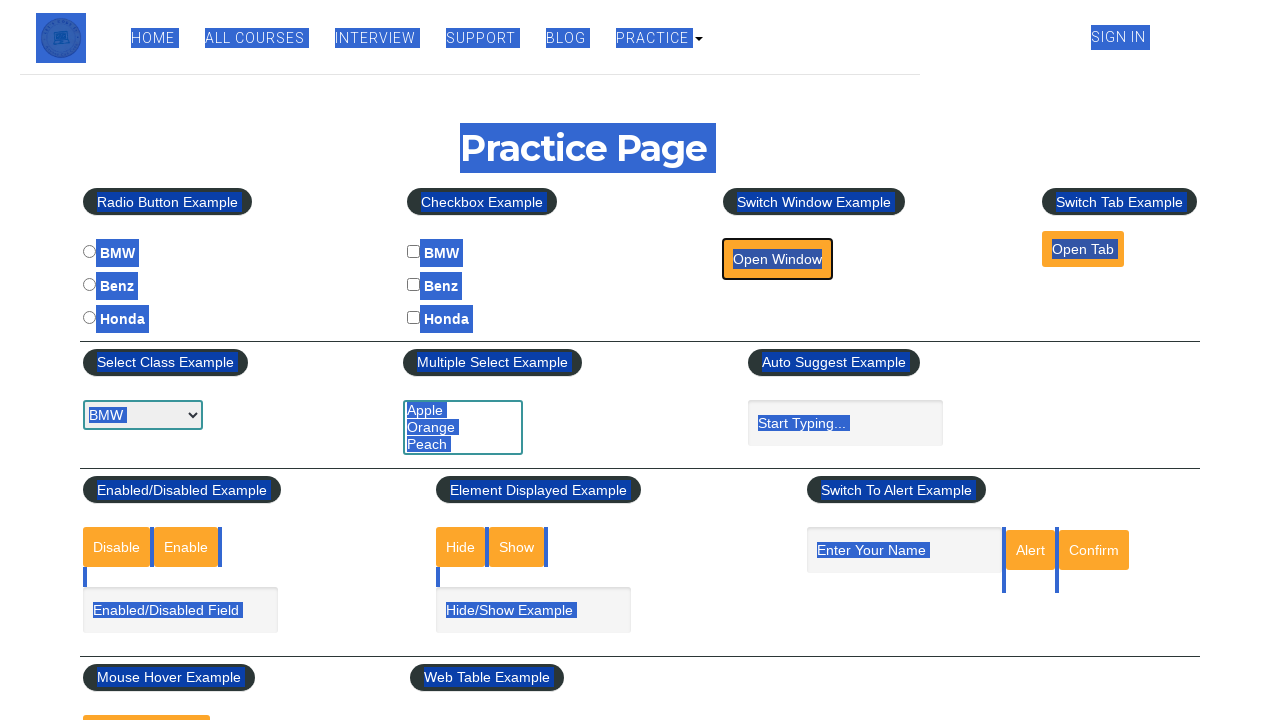

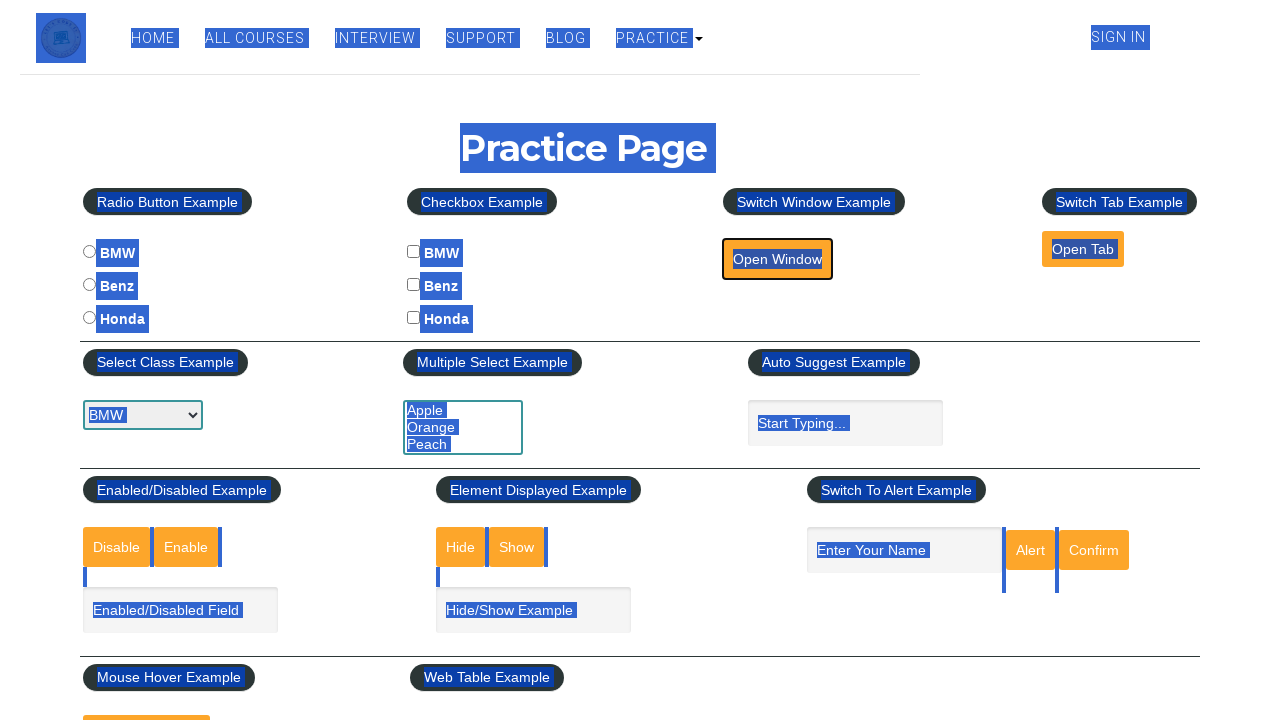